Tests infinite scroll functionality by repeatedly pressing Page Down key to trigger loading of additional content

Starting URL: http://the-internet.herokuapp.com/infinite_scroll

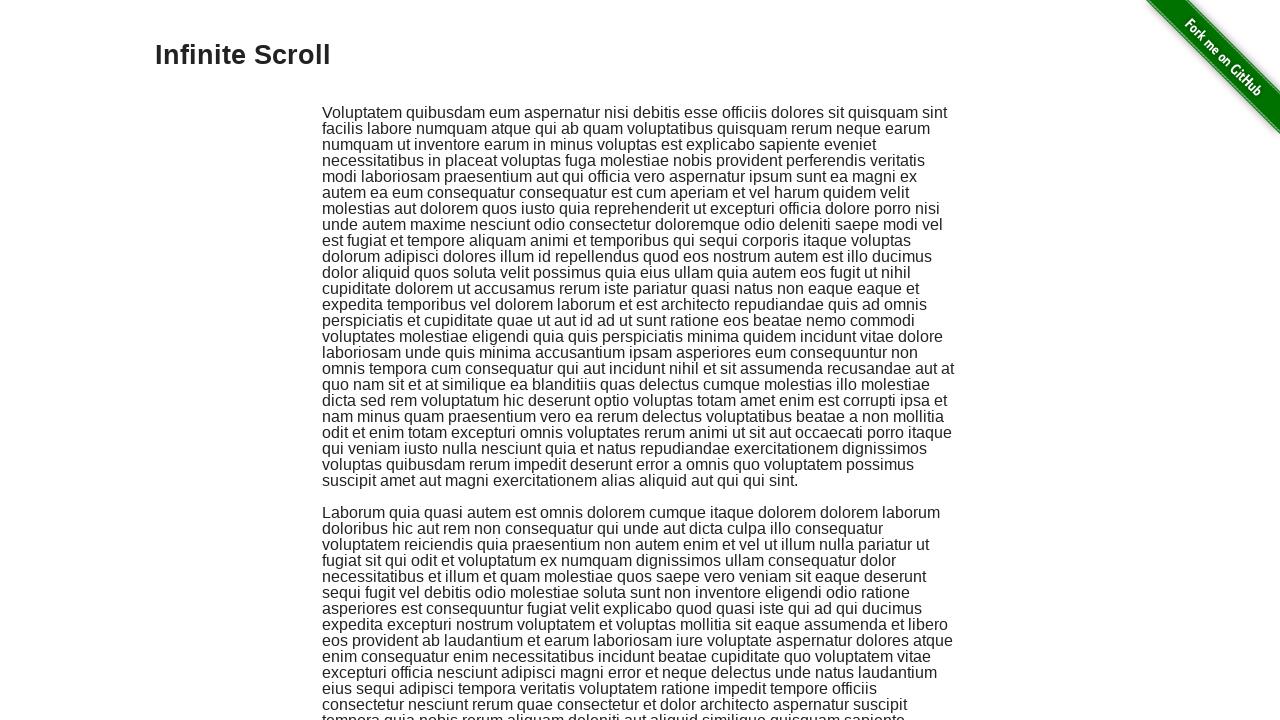

Pressed Page Down key (scroll 1/10)
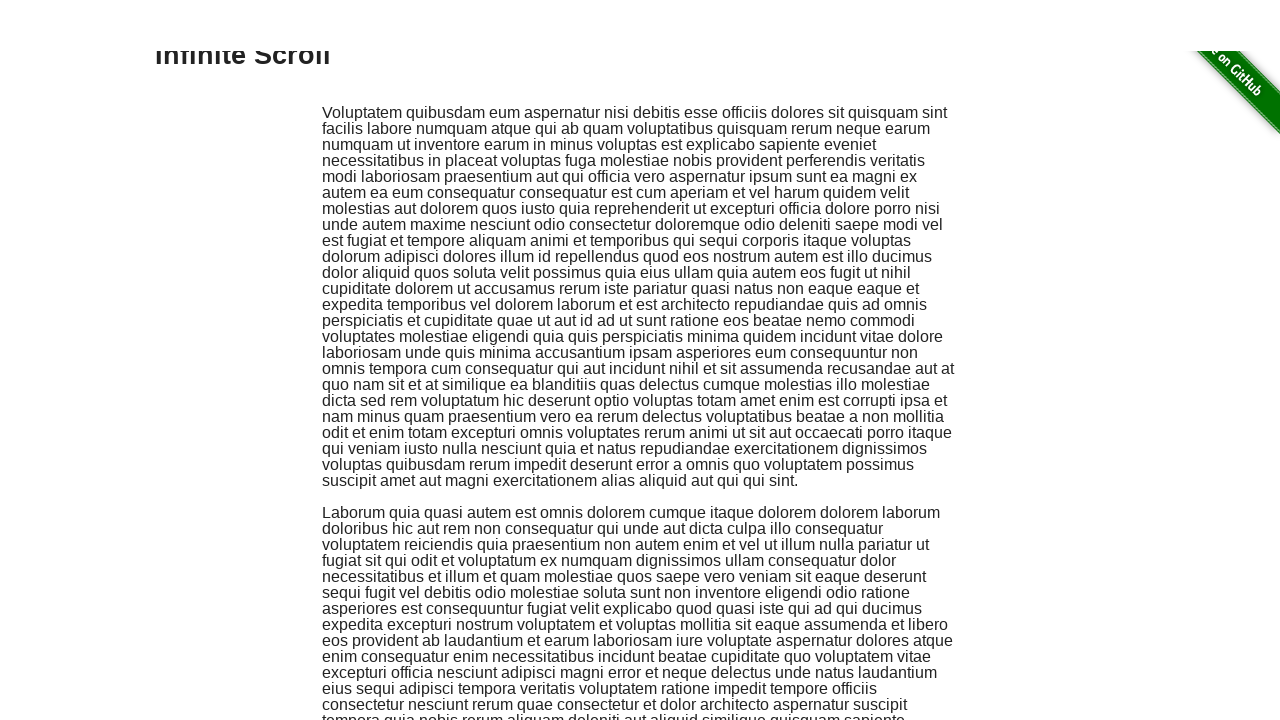

Waited 1 second for content to load after scroll 1/10
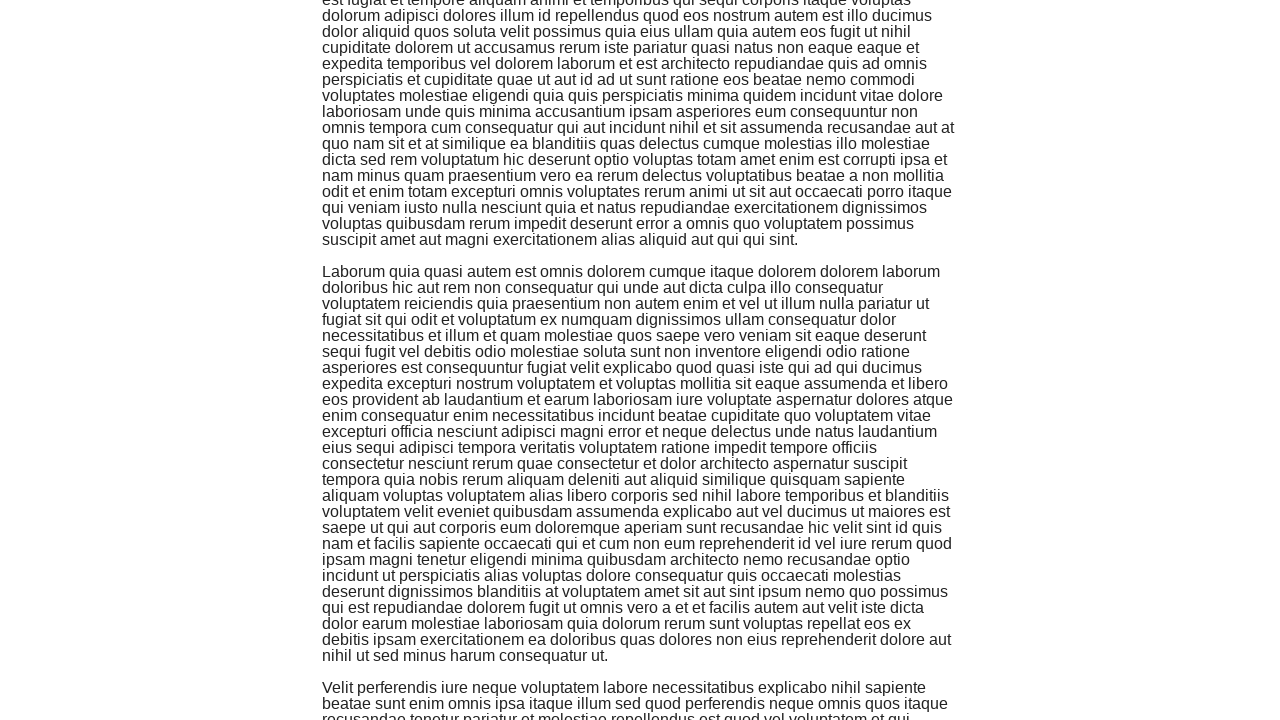

Pressed Page Down key (scroll 2/10)
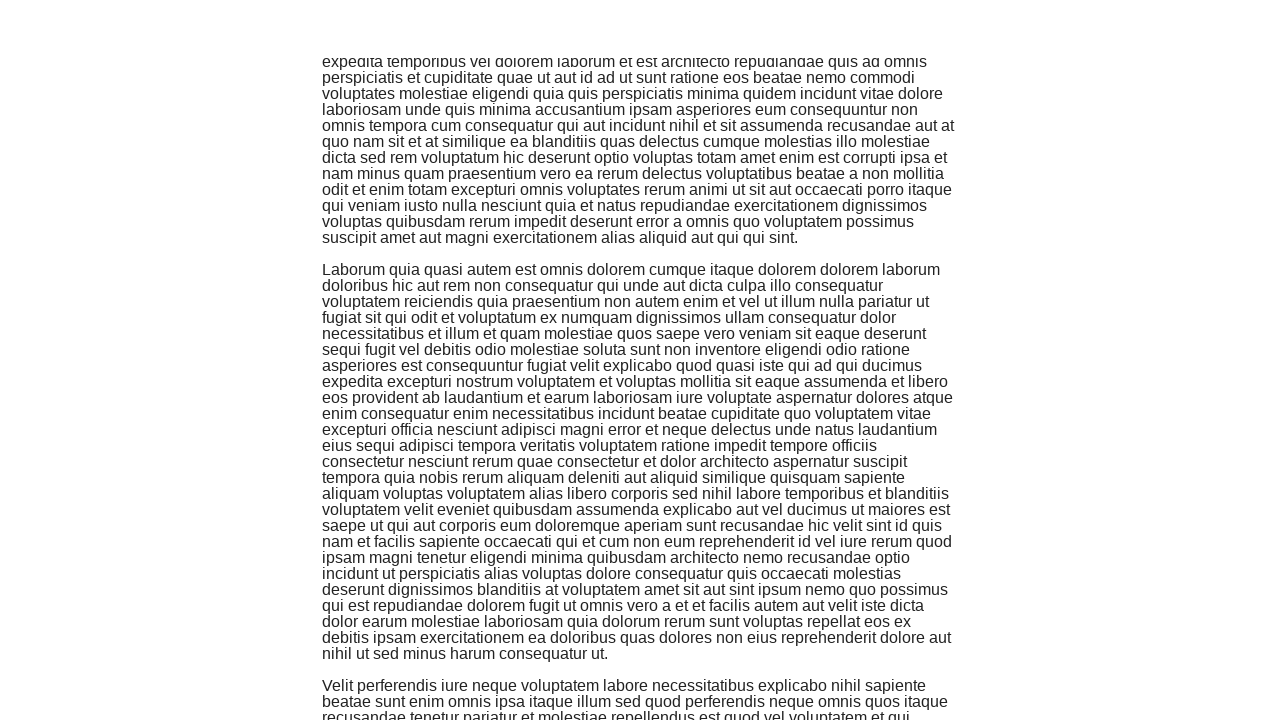

Waited 1 second for content to load after scroll 2/10
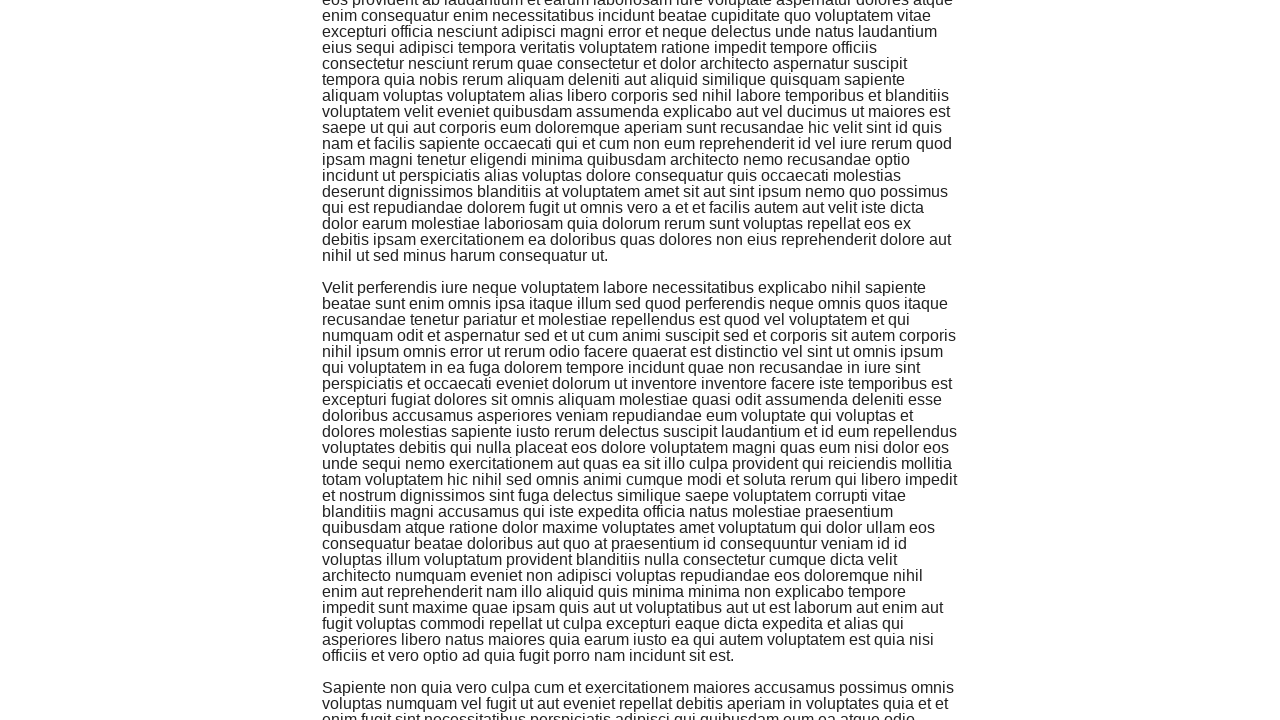

Pressed Page Down key (scroll 3/10)
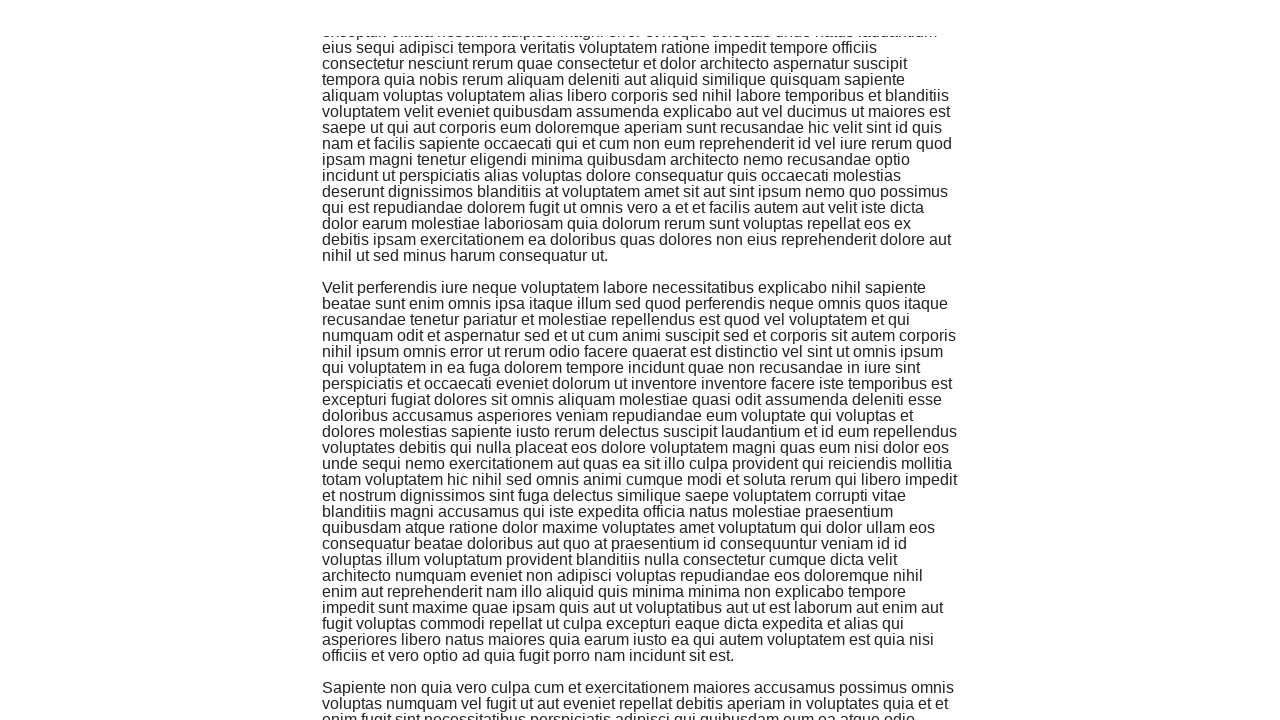

Waited 1 second for content to load after scroll 3/10
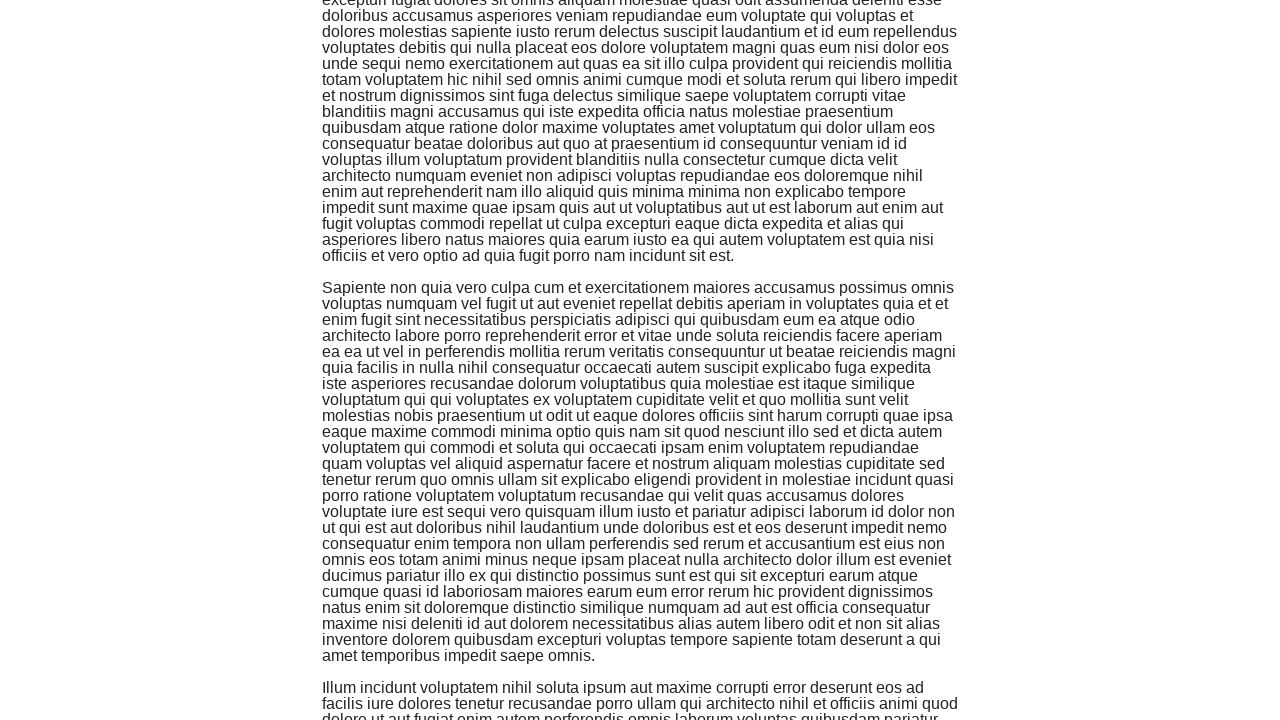

Pressed Page Down key (scroll 4/10)
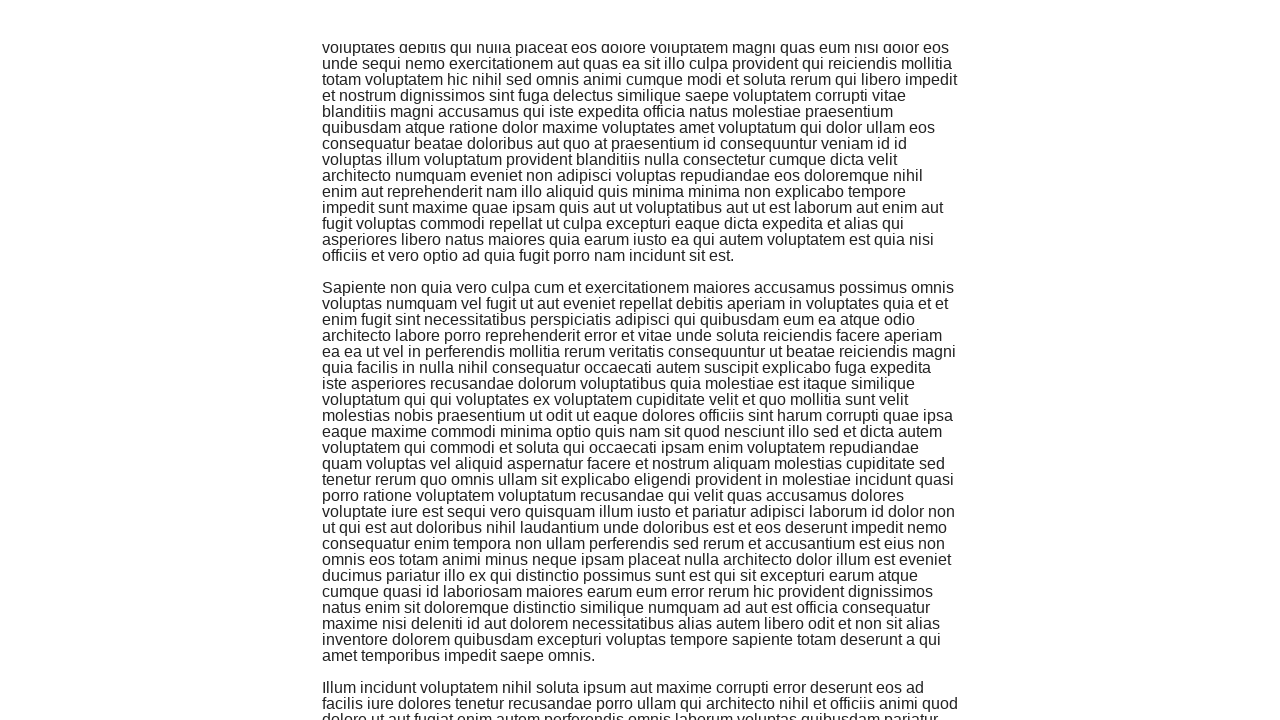

Waited 1 second for content to load after scroll 4/10
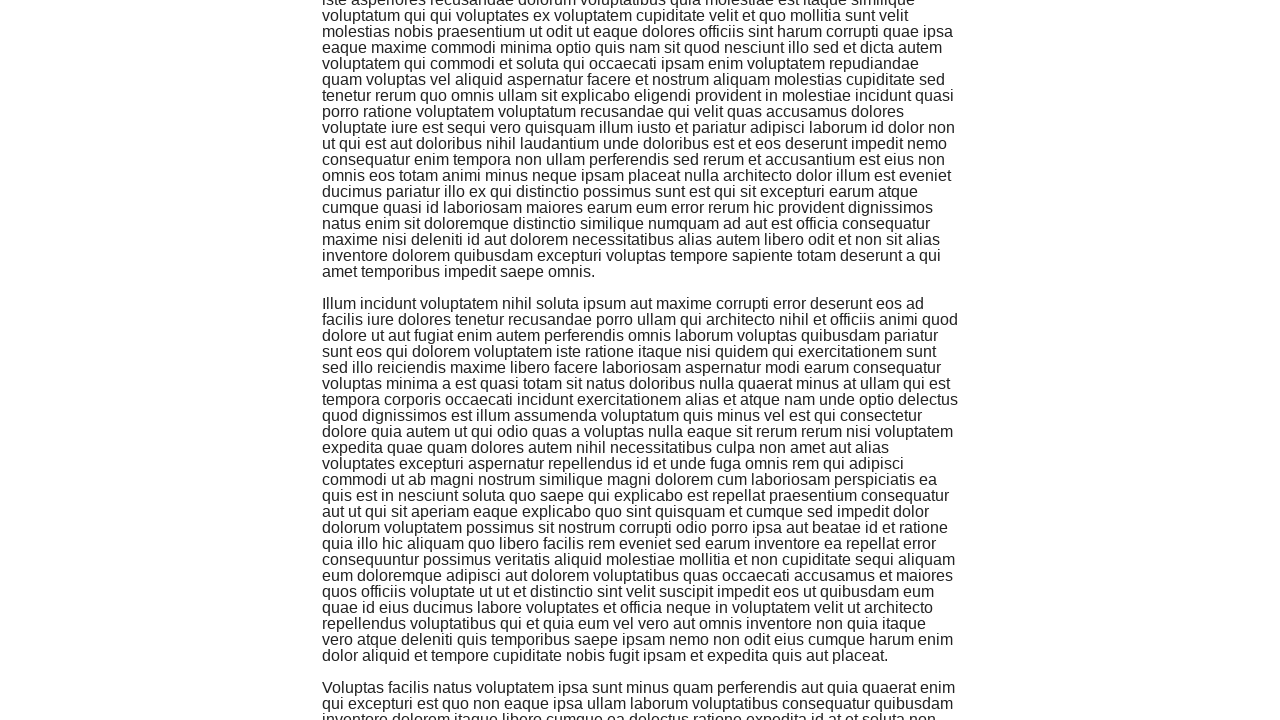

Pressed Page Down key (scroll 5/10)
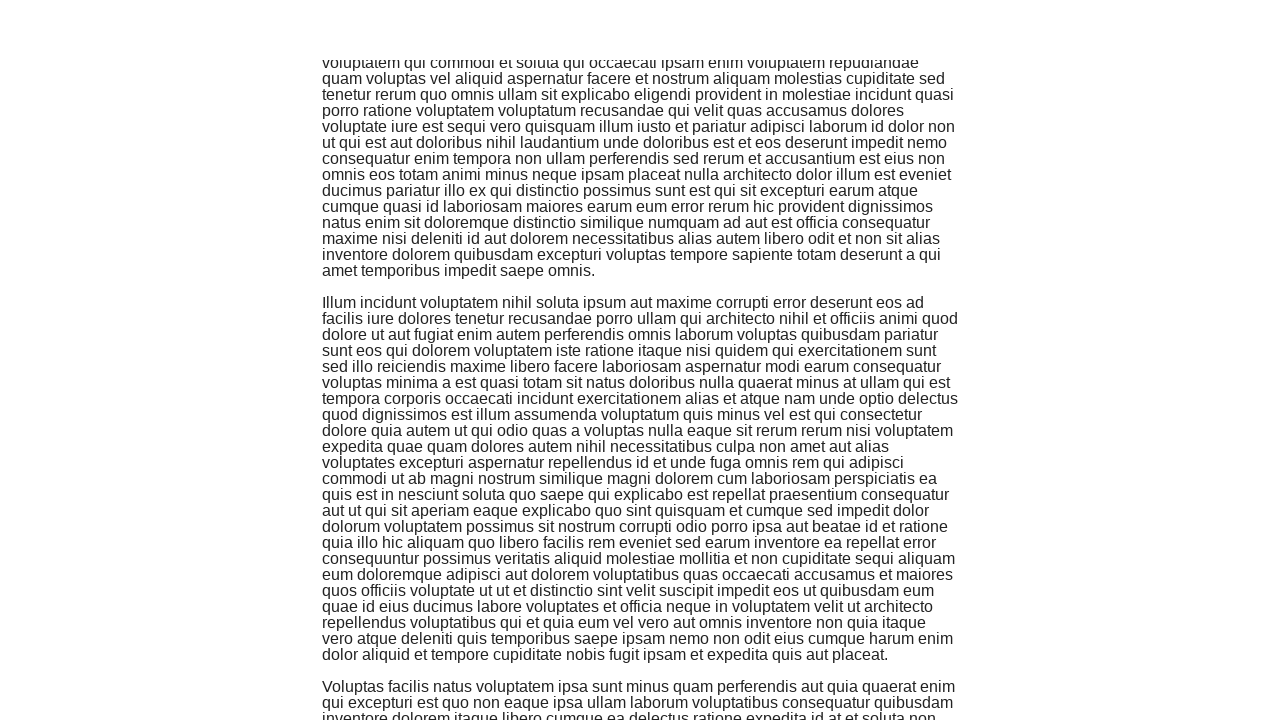

Waited 1 second for content to load after scroll 5/10
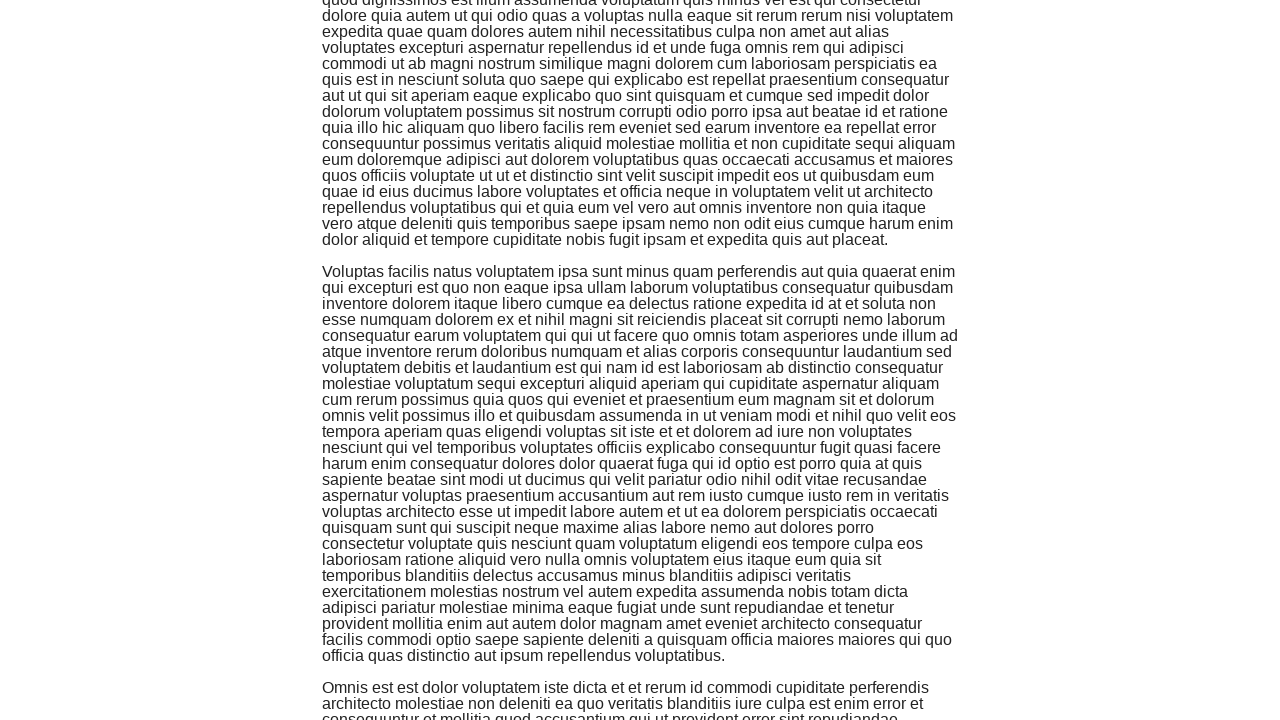

Pressed Page Down key (scroll 6/10)
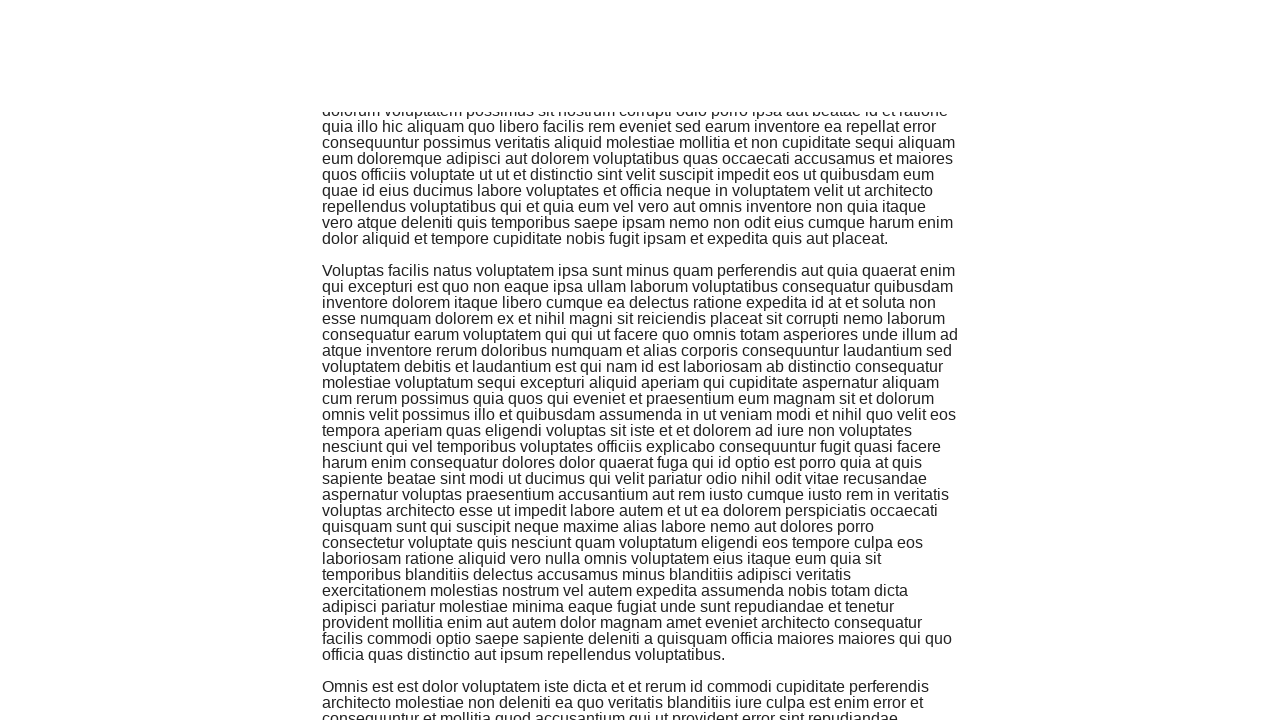

Waited 1 second for content to load after scroll 6/10
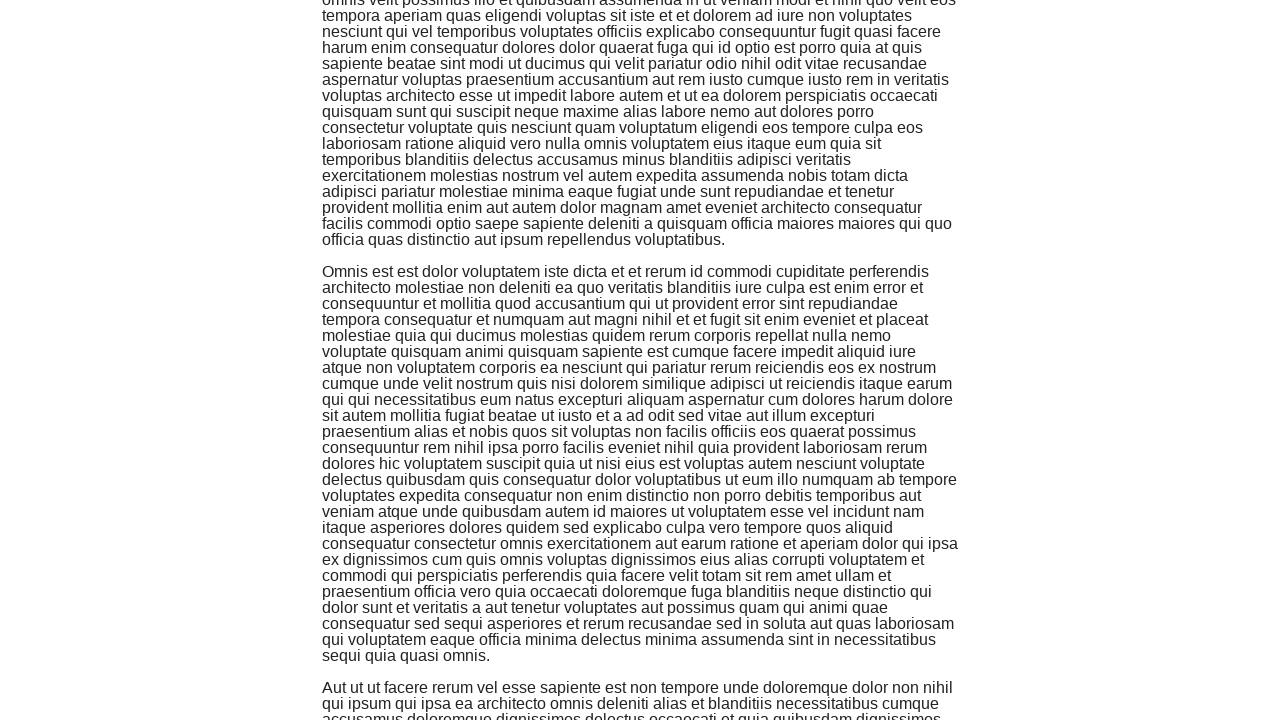

Pressed Page Down key (scroll 7/10)
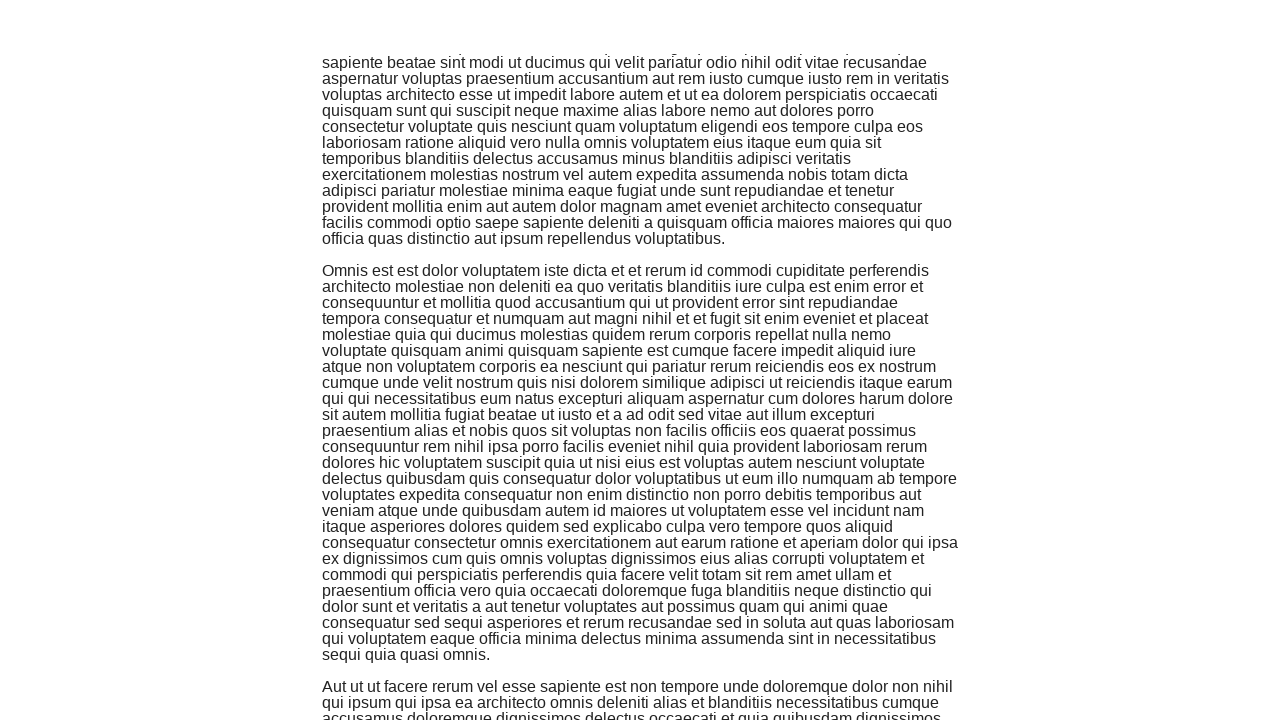

Waited 1 second for content to load after scroll 7/10
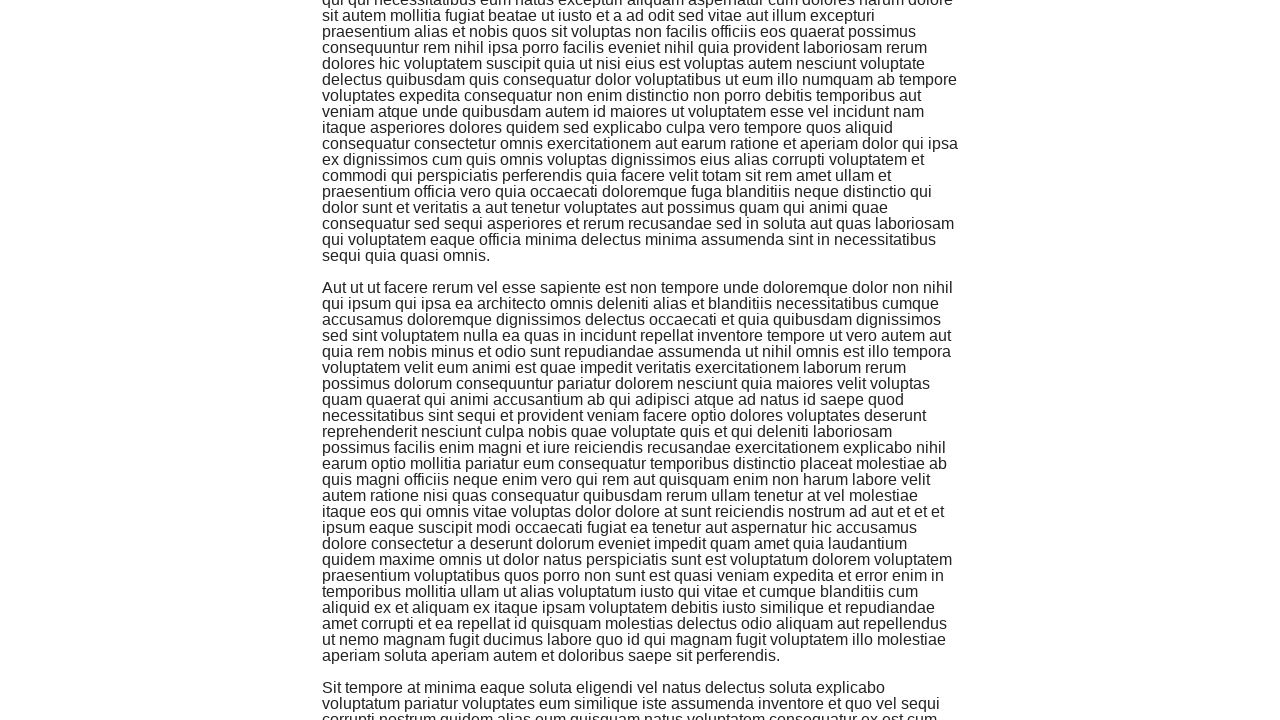

Pressed Page Down key (scroll 8/10)
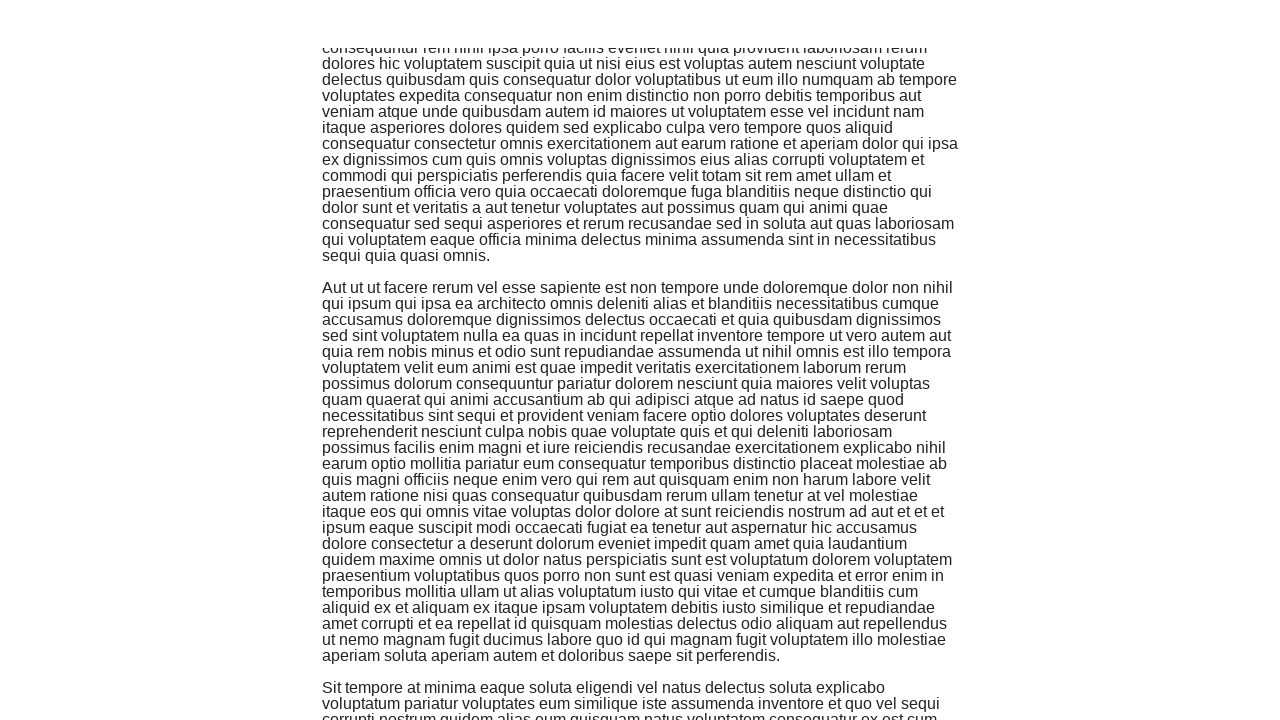

Waited 1 second for content to load after scroll 8/10
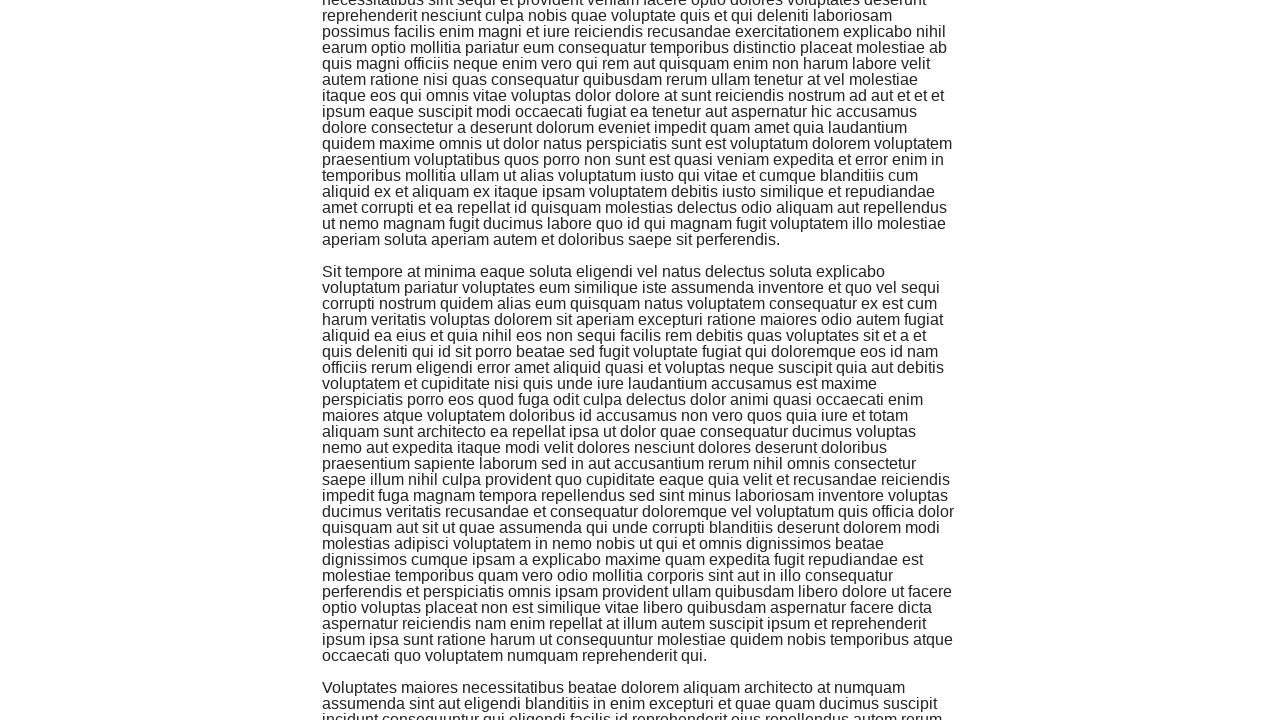

Pressed Page Down key (scroll 9/10)
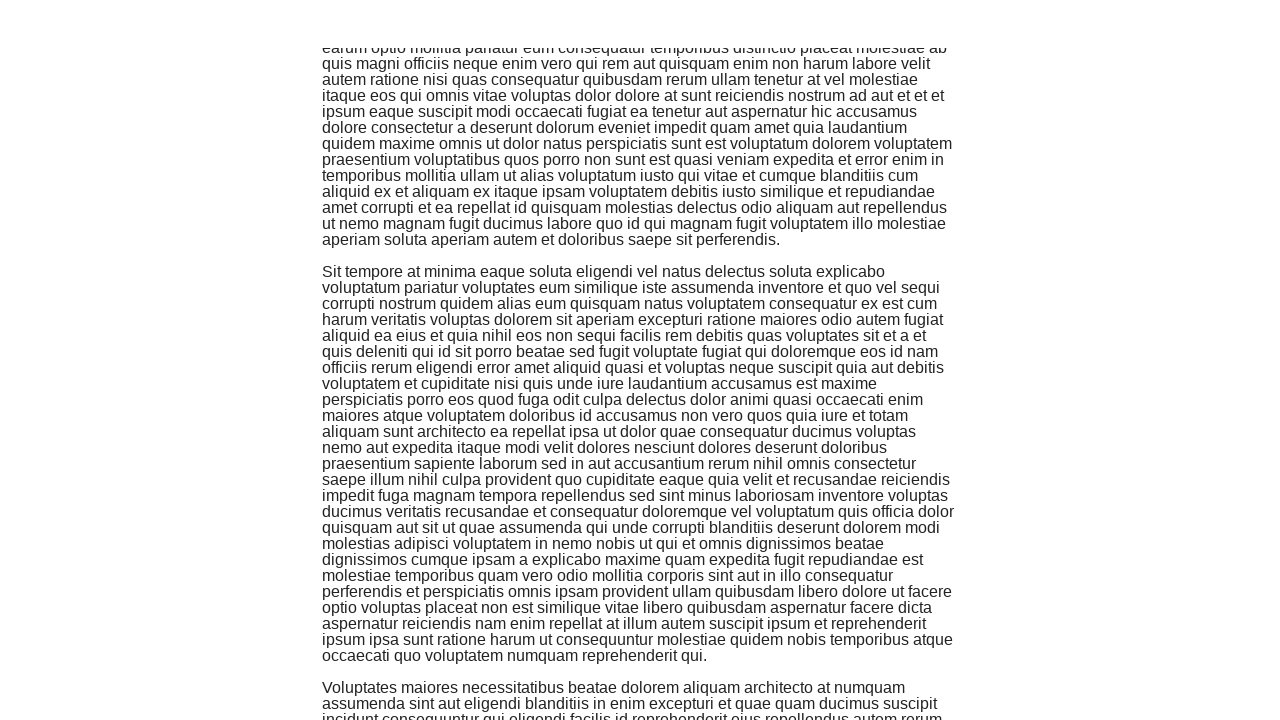

Waited 1 second for content to load after scroll 9/10
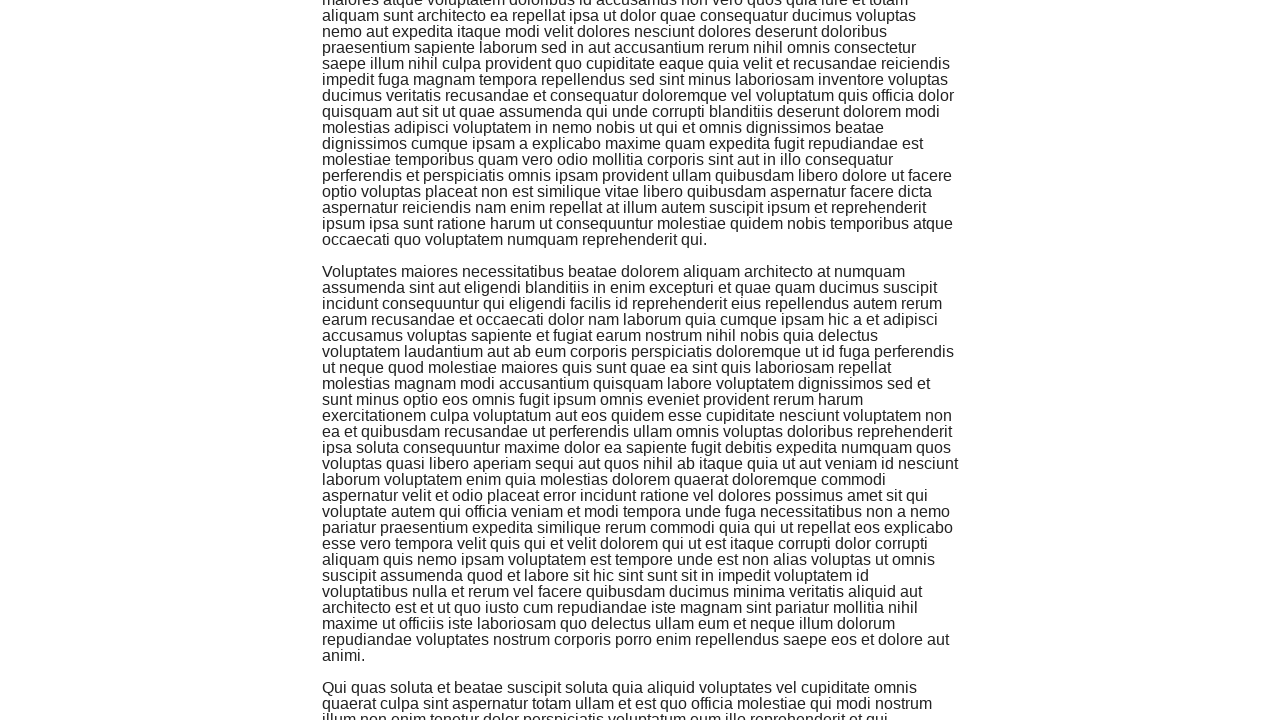

Pressed Page Down key (scroll 10/10)
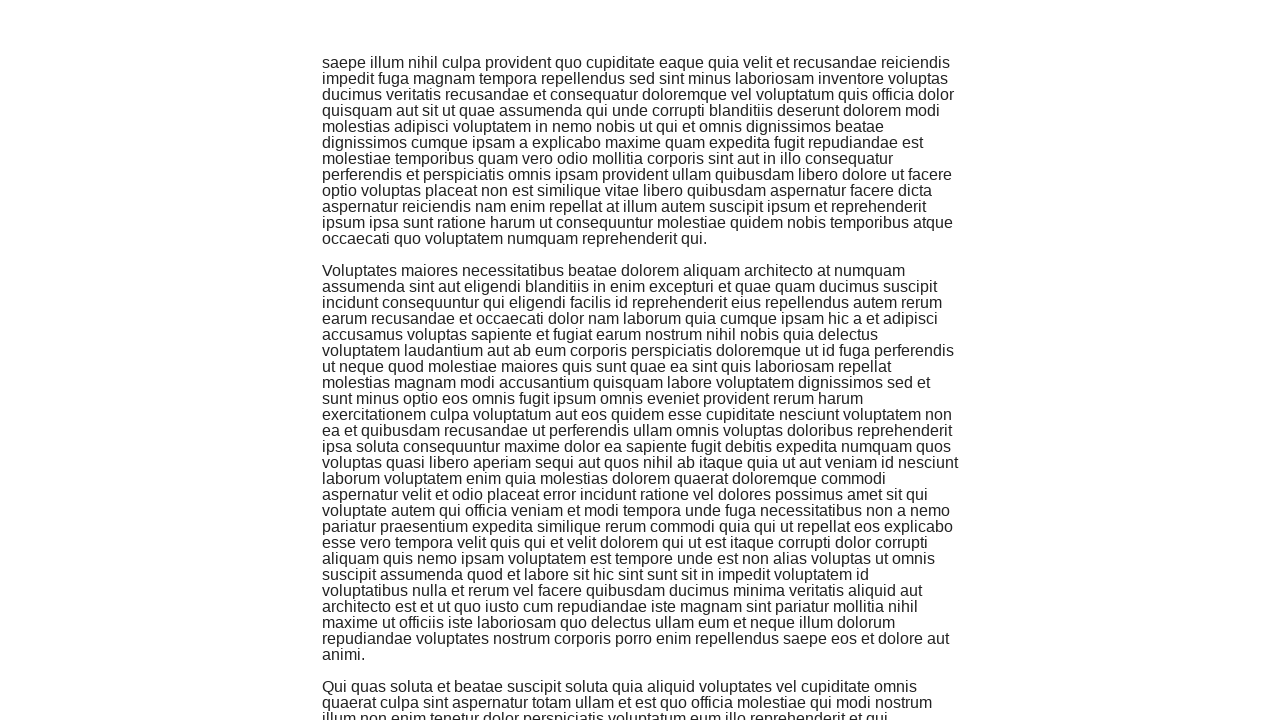

Waited 1 second for content to load after scroll 10/10
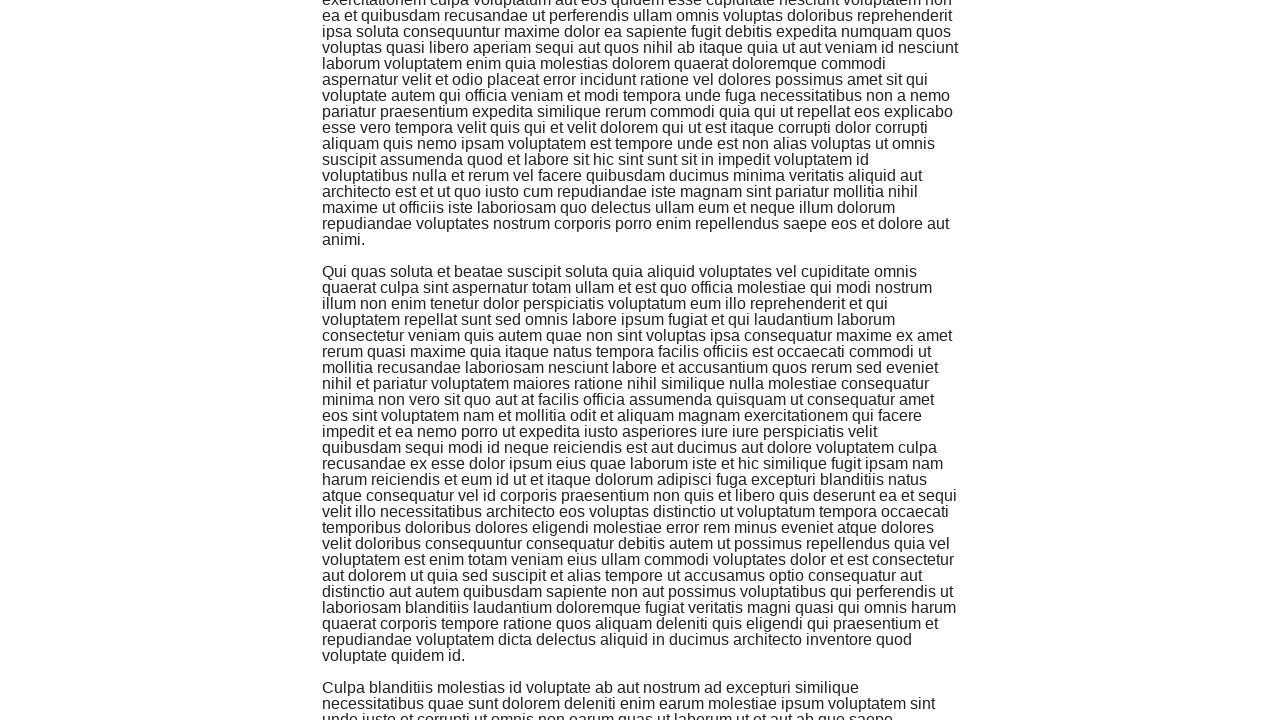

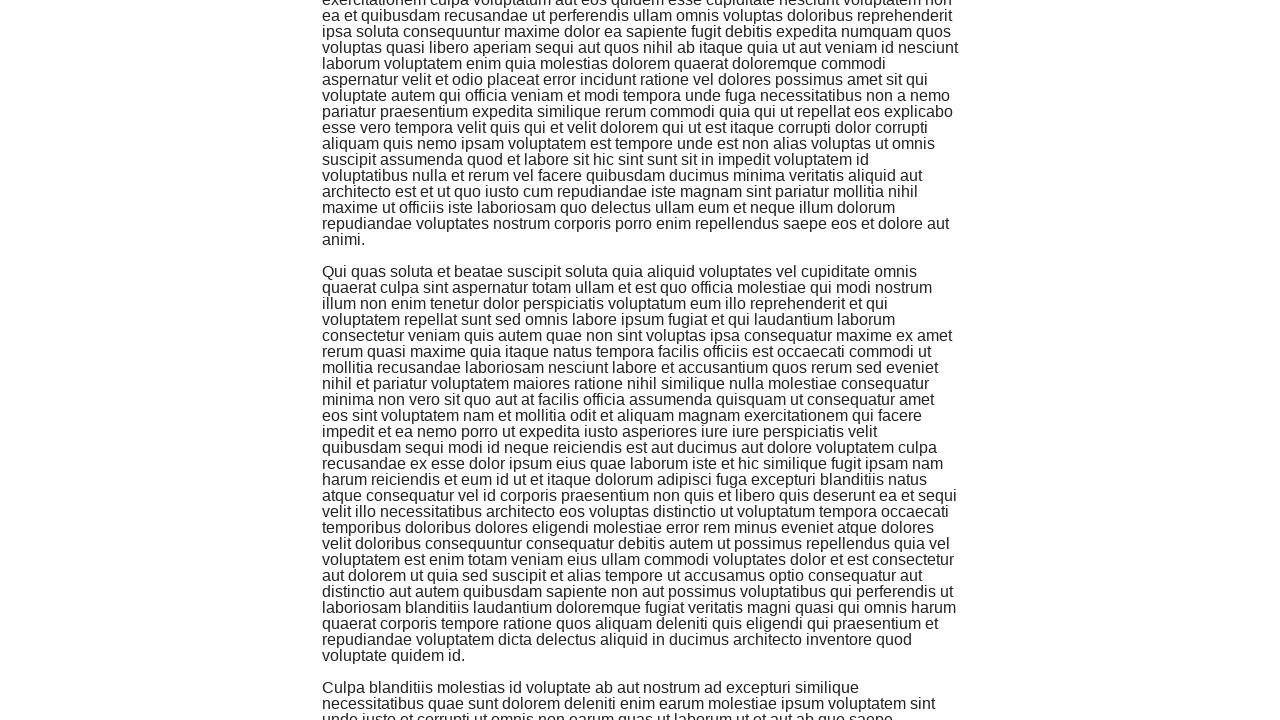